Tests dynamic loading pages by clicking Start button and waiting for hidden/rendered elements to appear

Starting URL: https://the-internet.herokuapp.com/

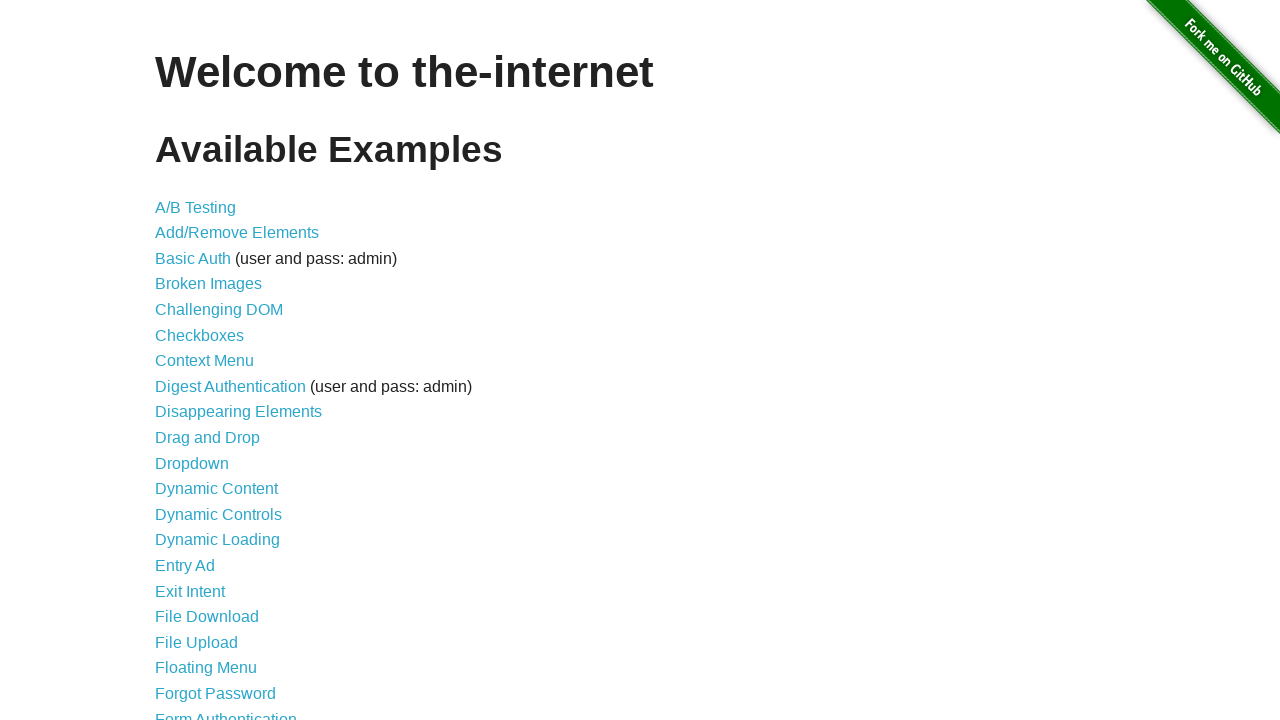

Clicked on Dynamic Loading link at (218, 540) on xpath=//*[contains(text(), 'Dynamic Loading')]
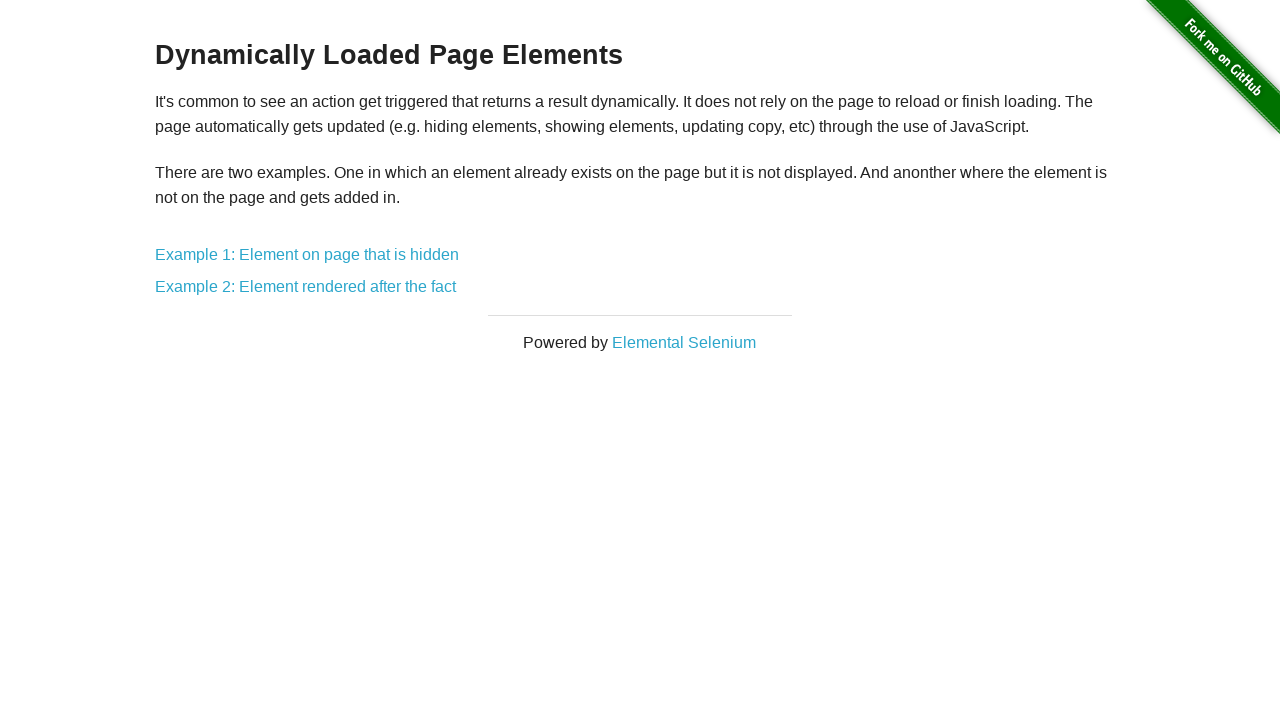

Clicked on Example 1: Element on page that is hidden at (307, 255) on xpath=//*[contains(text(), 'Example 1: Element on page that is hidden')]
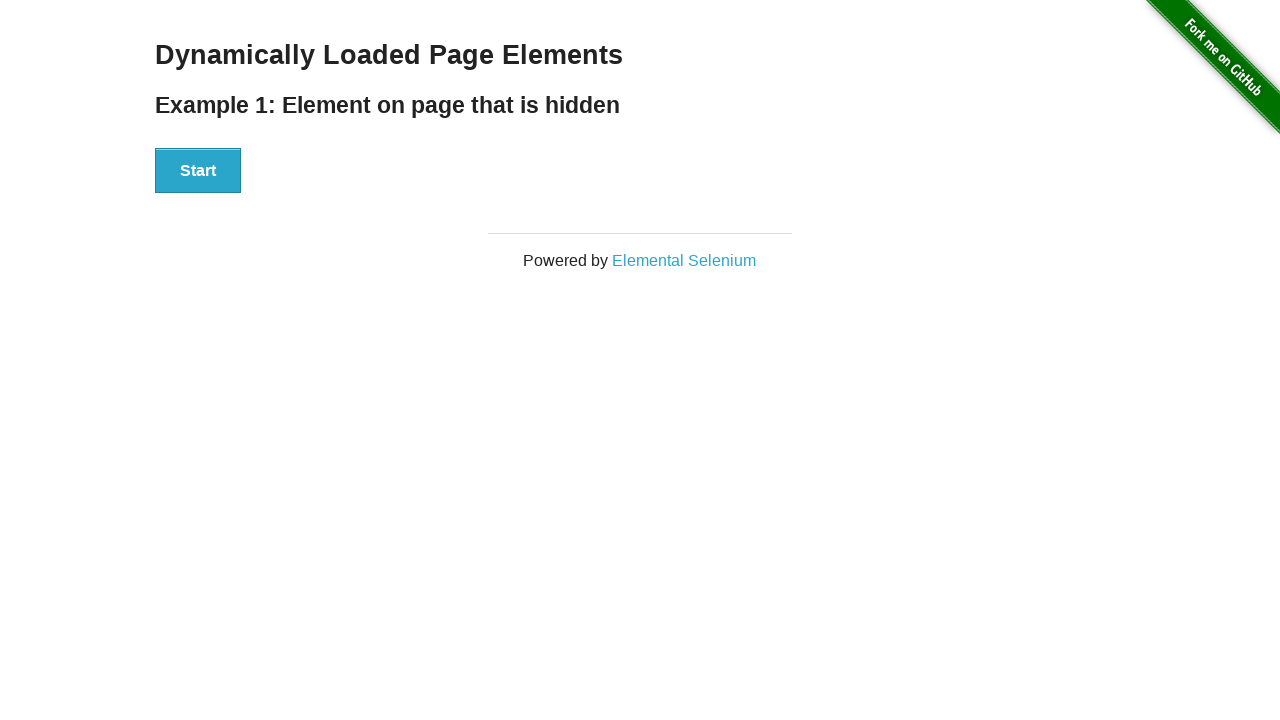

Clicked Start button for Example 1 at (198, 171) on xpath=//*[contains(text(), 'Start')]
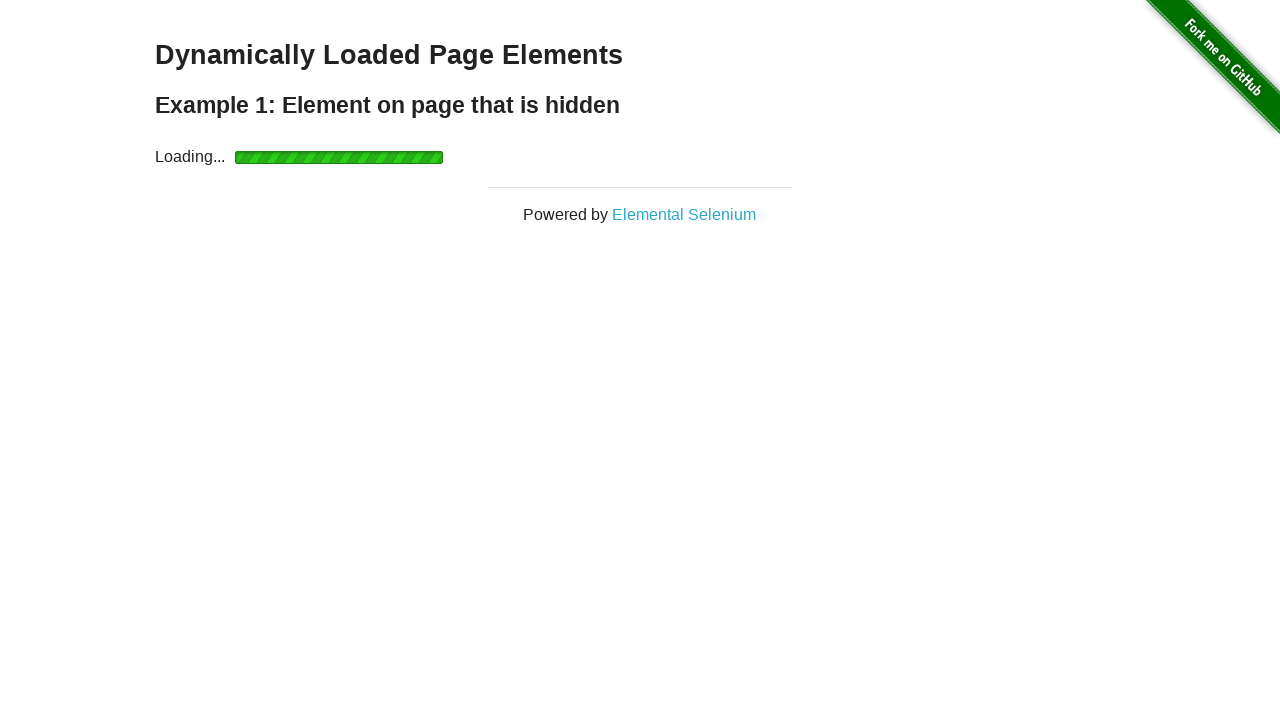

Hidden element 'Hello World!' appeared on page
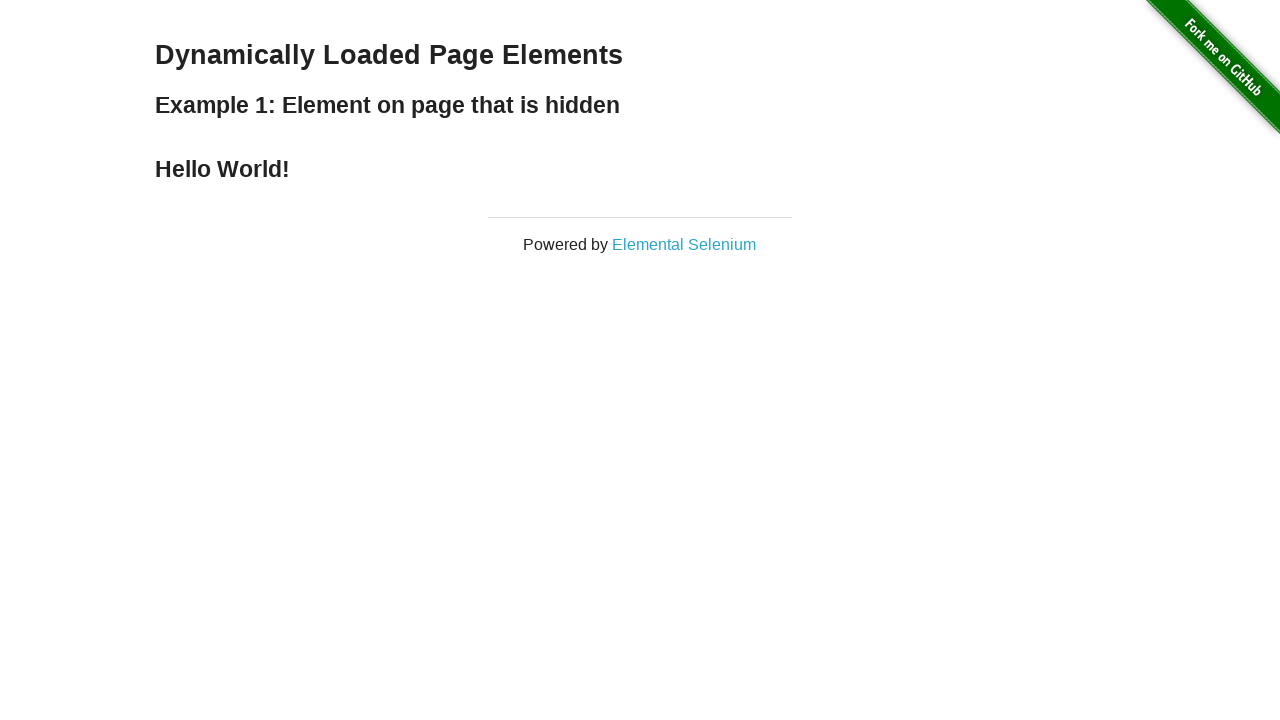

Navigated back from Example 1
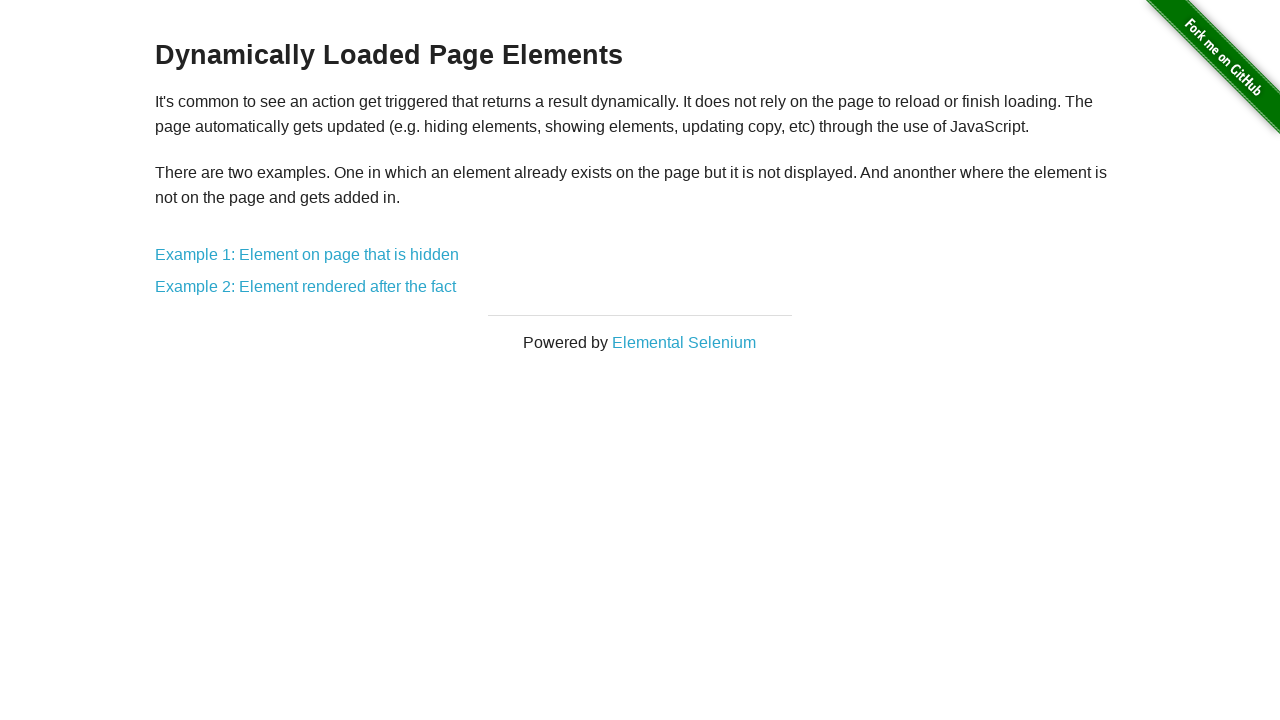

Clicked on Example 2: Element rendered after the fact at (306, 287) on xpath=//*[contains(text(), 'Example 2: Element rendered after the fact')]
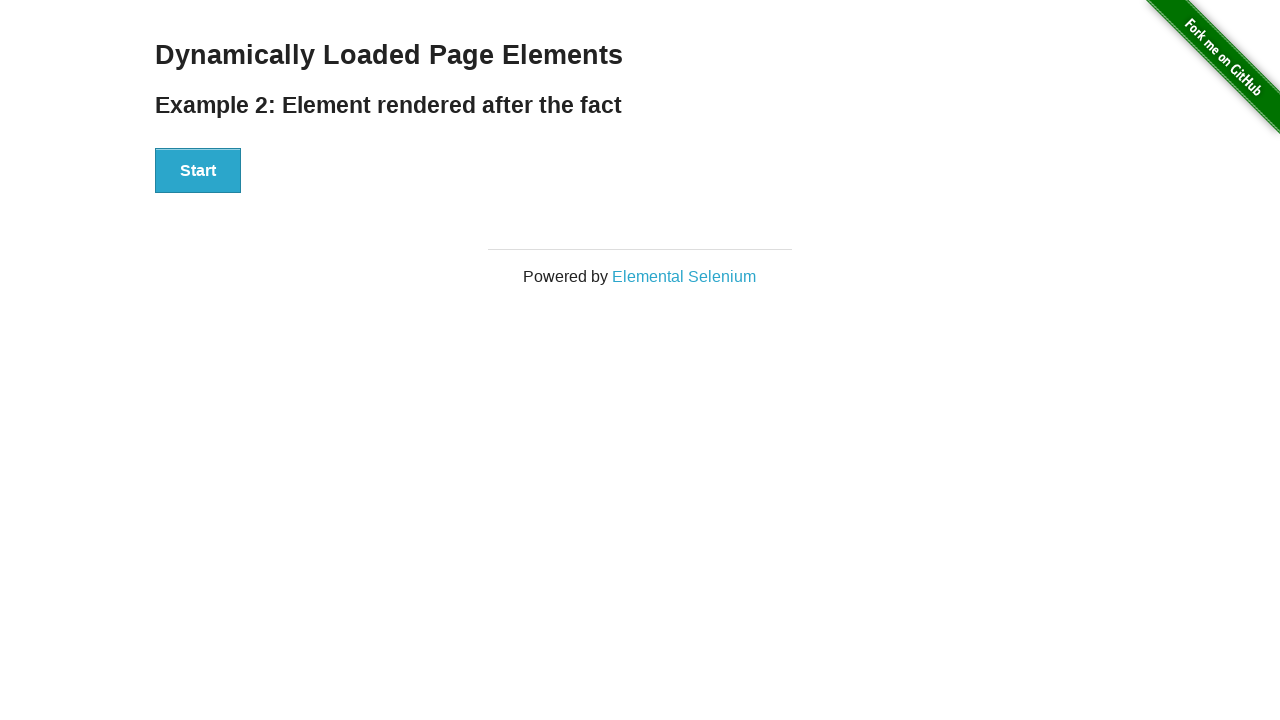

Clicked Start button for Example 2 at (198, 171) on xpath=//*[contains(text(), 'Start')]
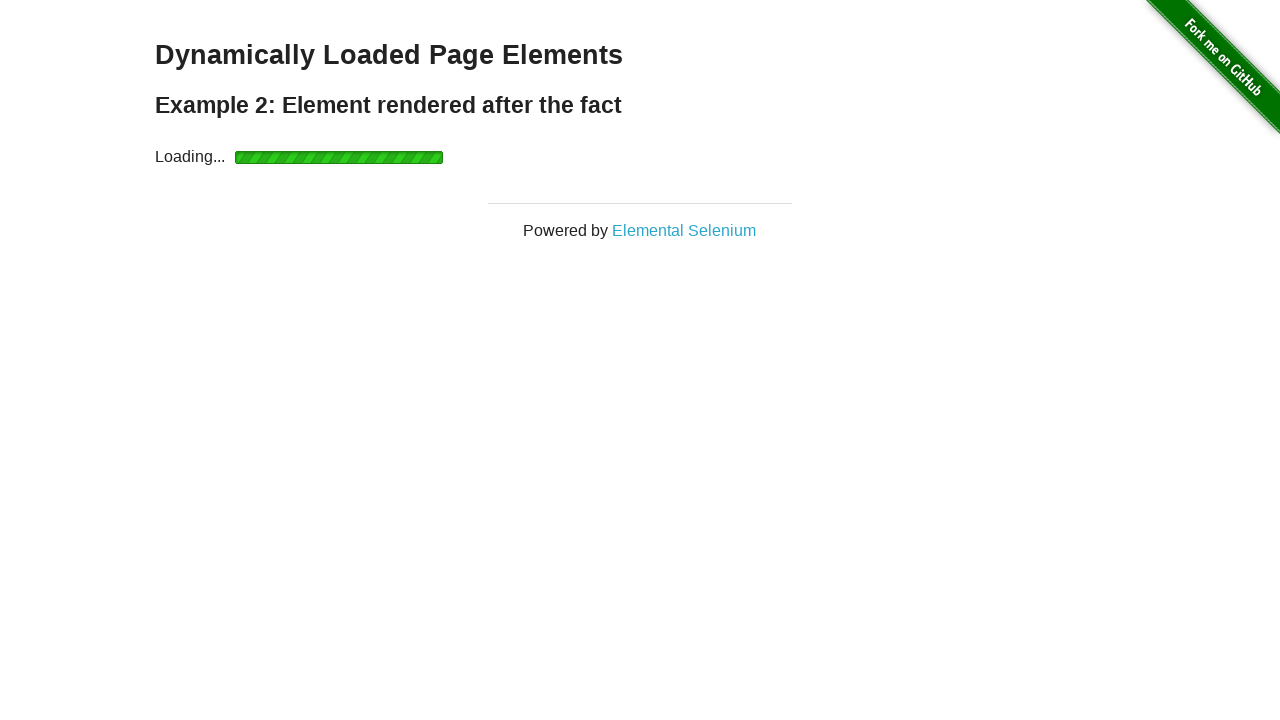

Rendered element with id 'finish' became visible
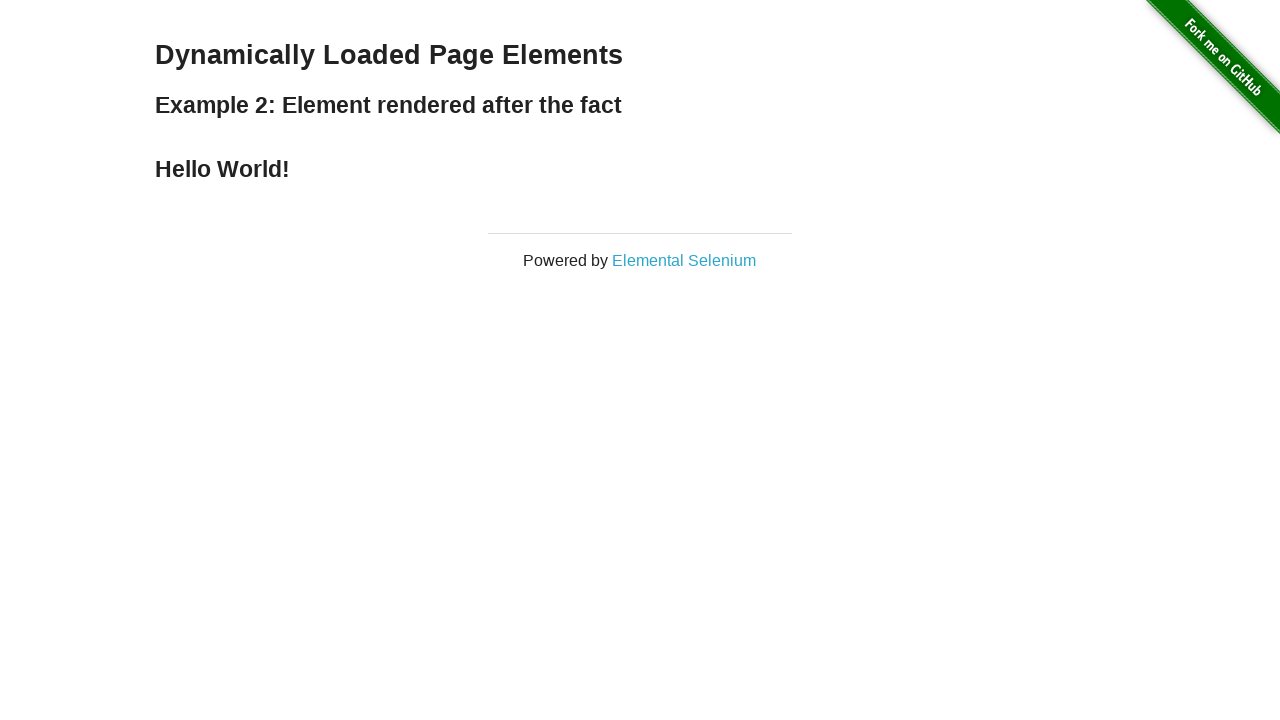

Navigated back from Example 2
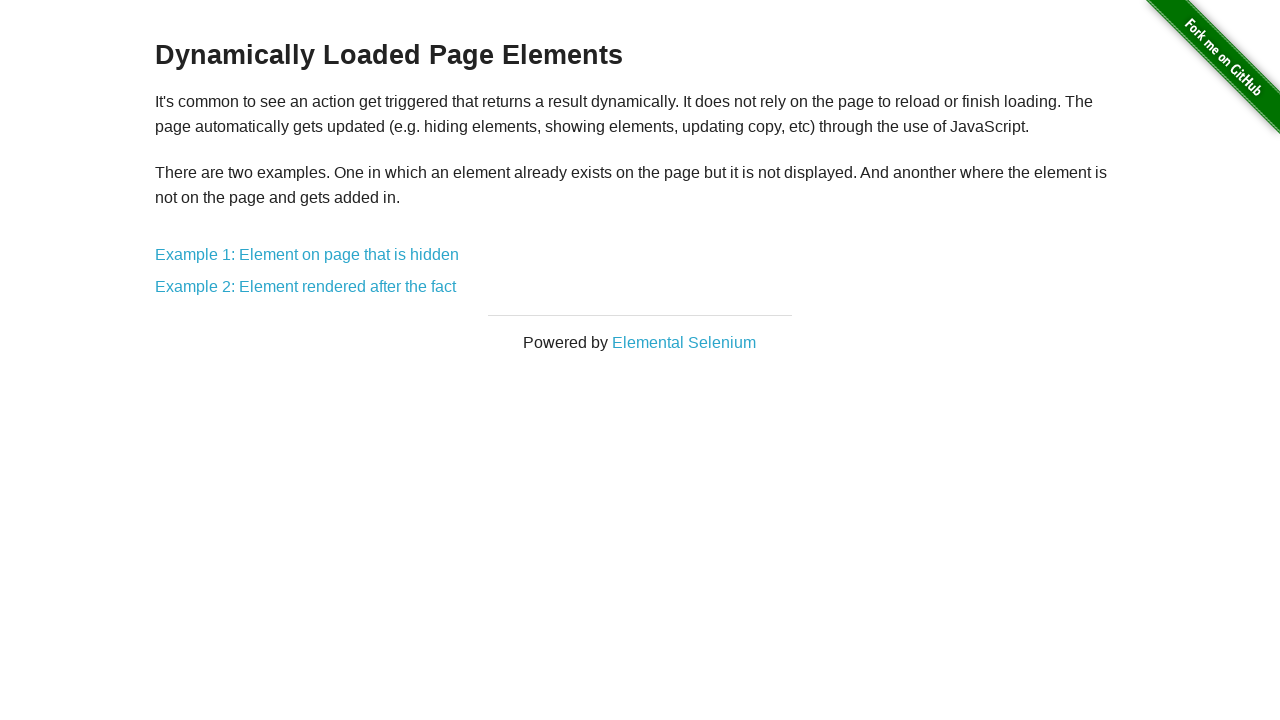

Navigated back to the-internet.herokuapp.com main page
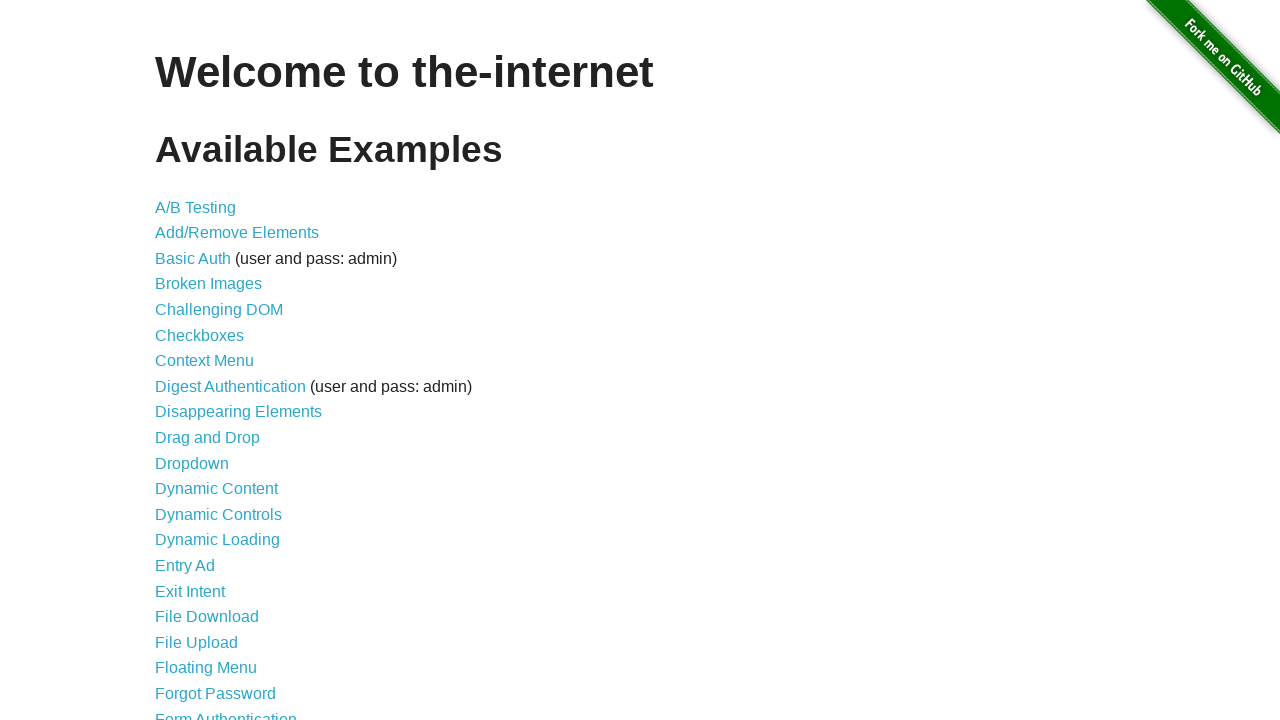

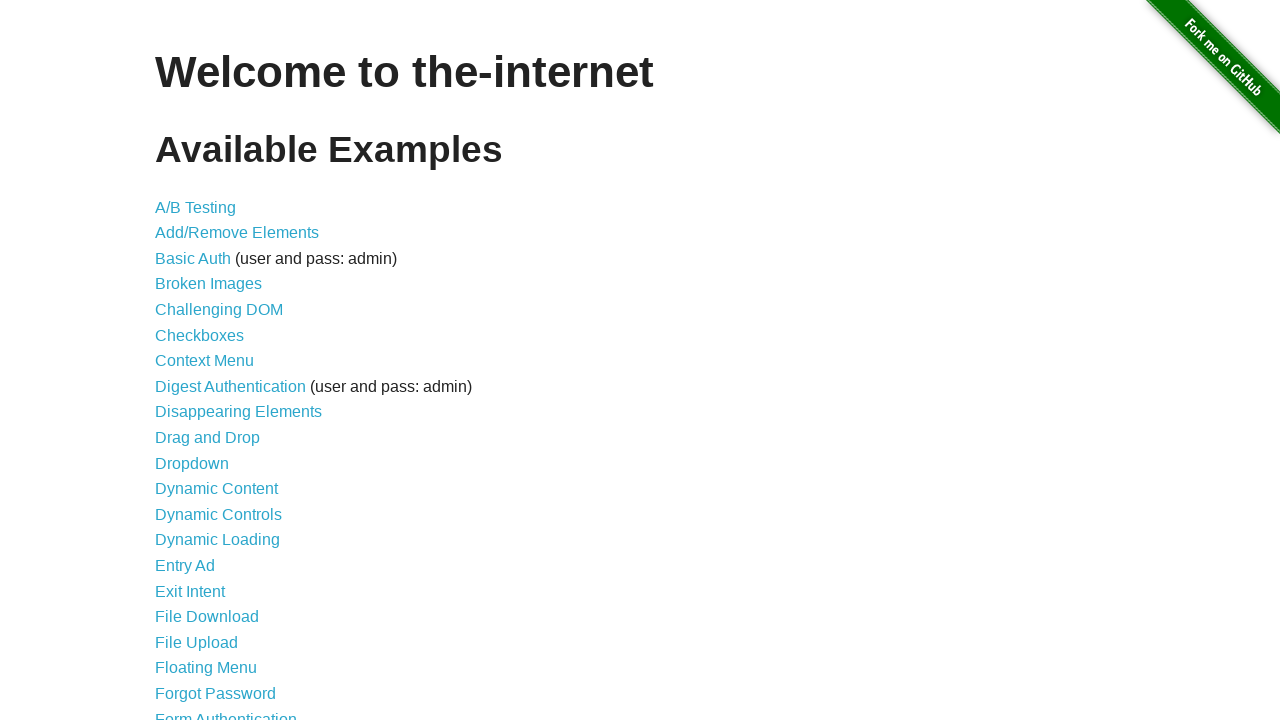